Navigates to a test blog and verifies that the country dropdown is present and contains options

Starting URL: https://testautomationpractice.blogspot.com/

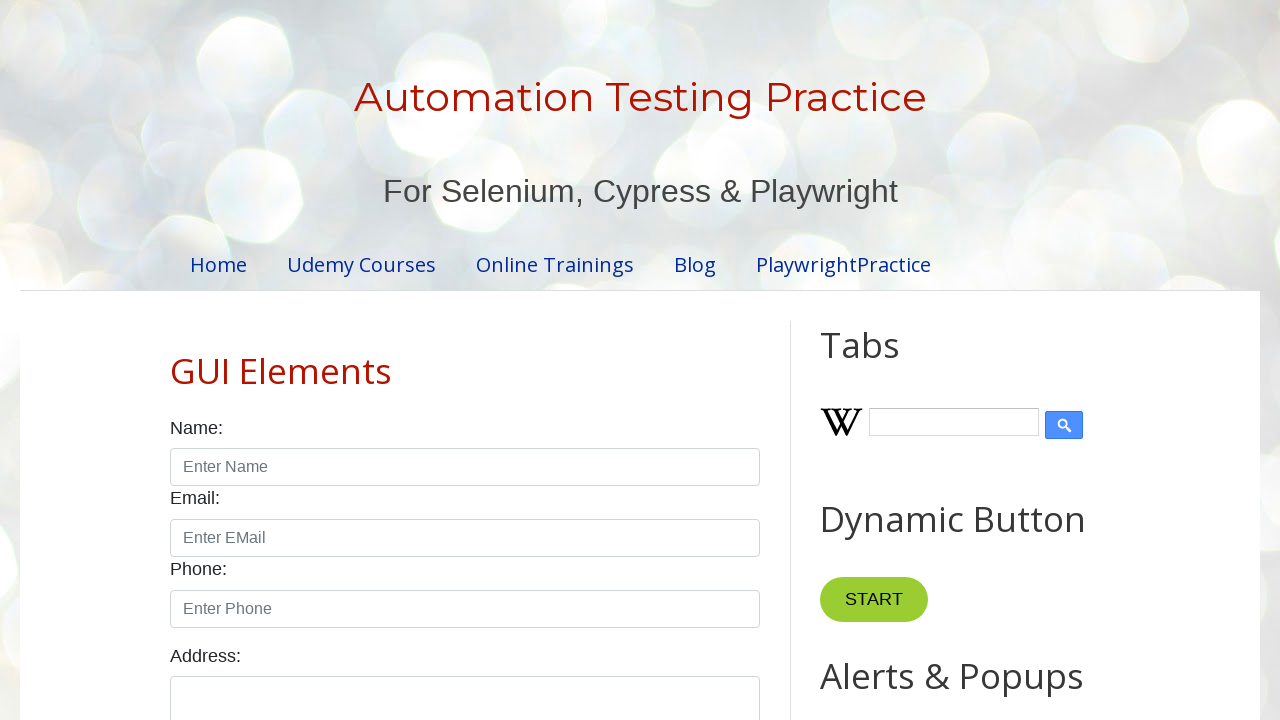

Navigated to test blog homepage
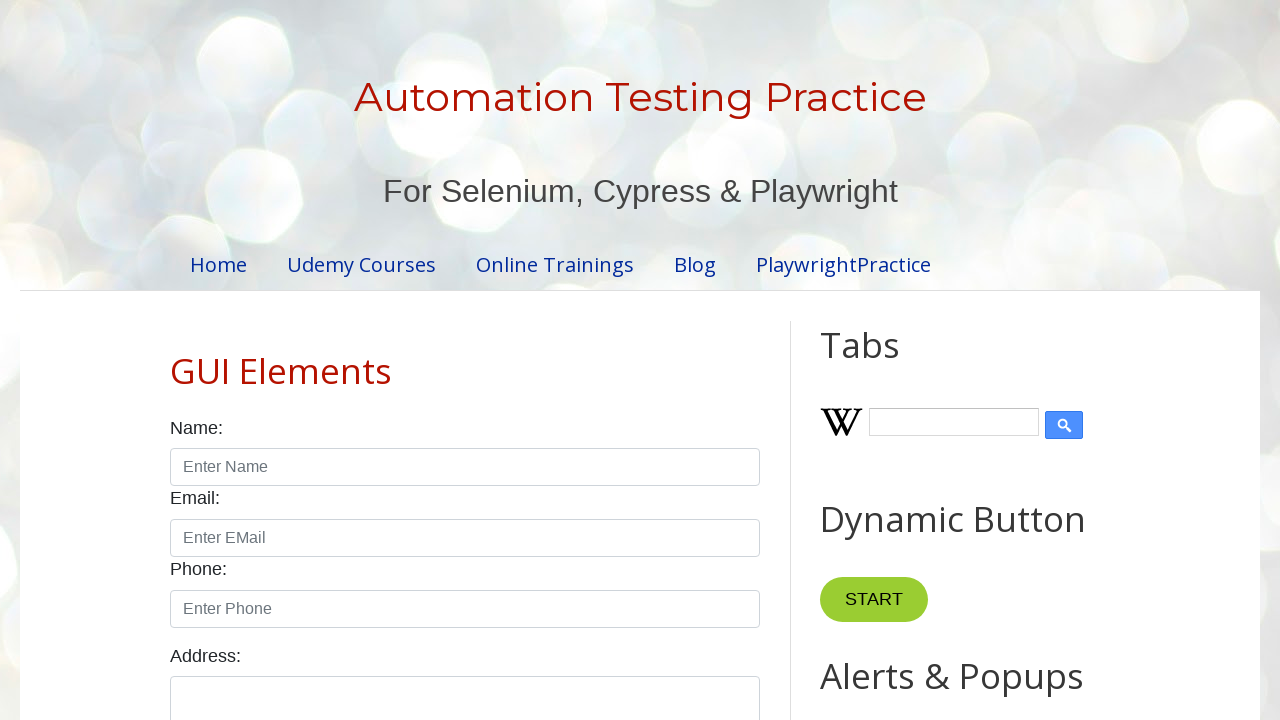

Country dropdown selector is present on page
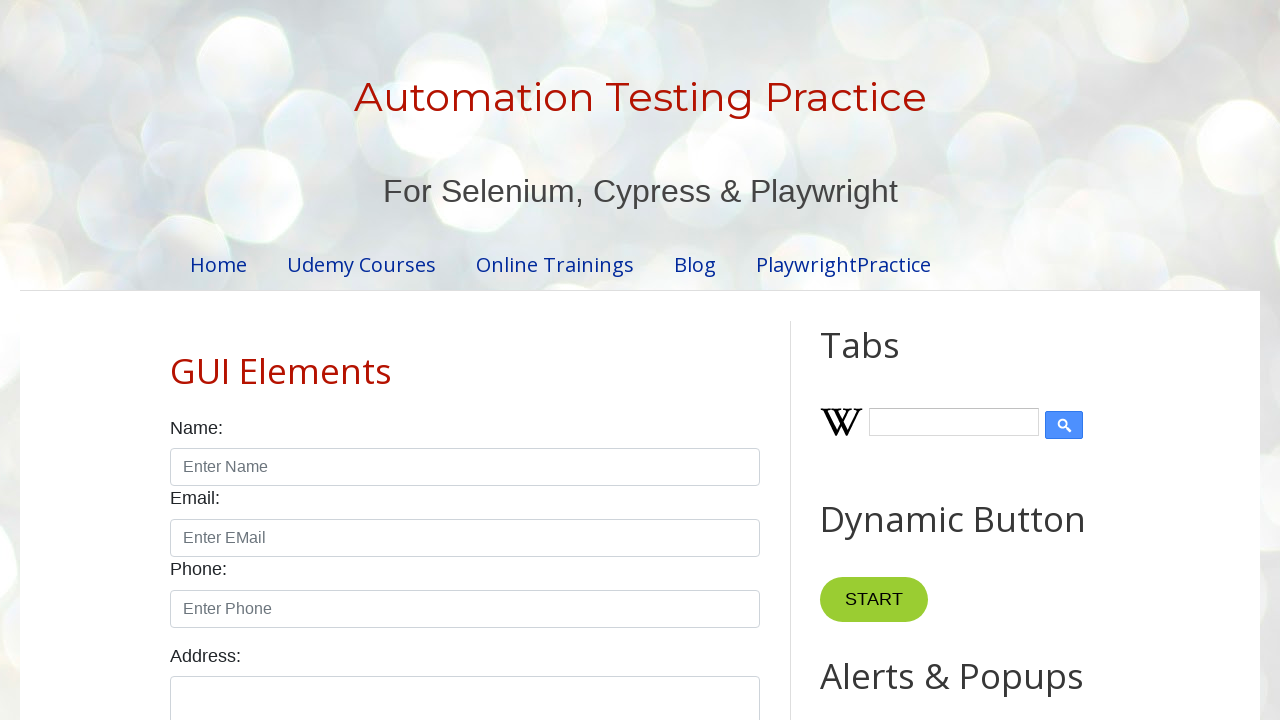

Located country dropdown element
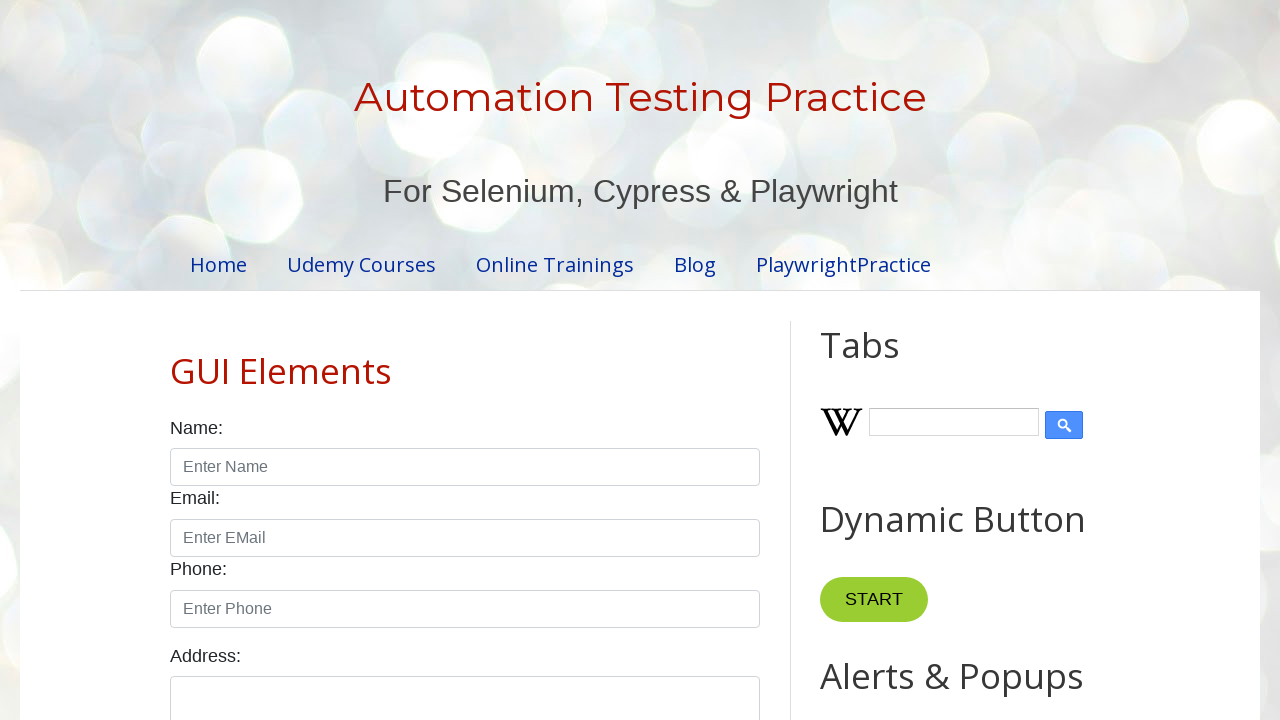

Country dropdown contains 10 options
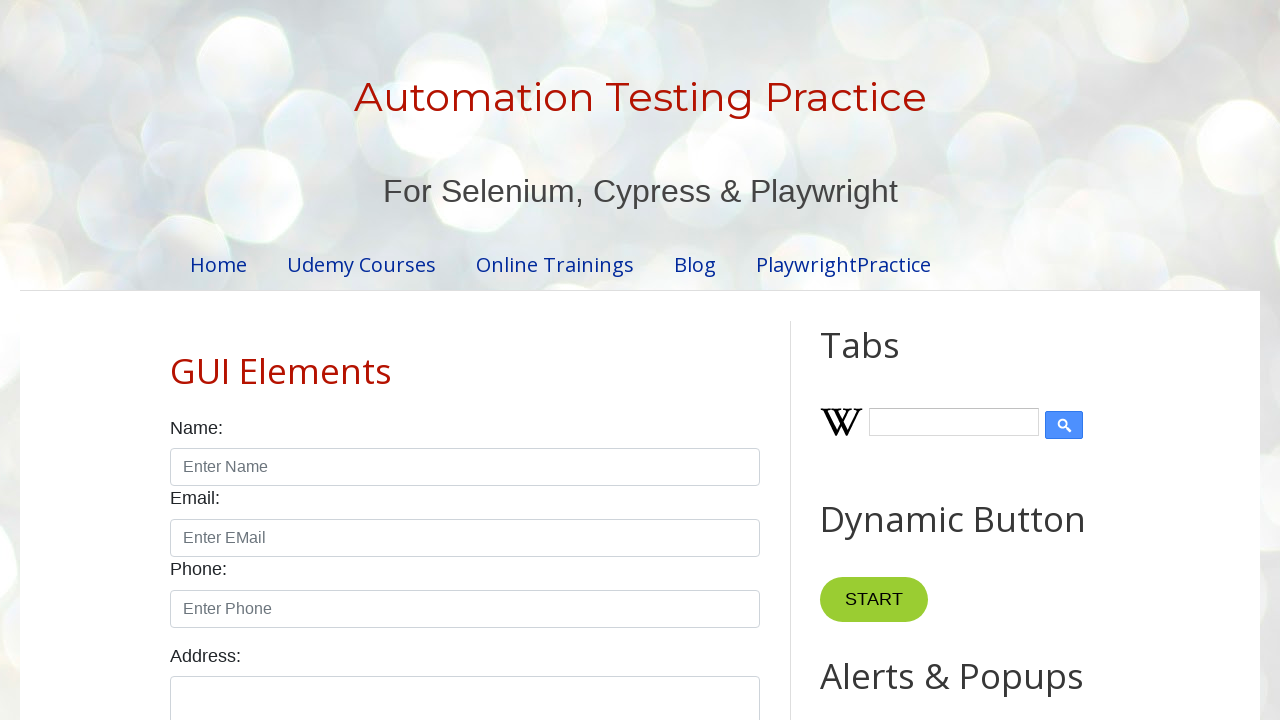

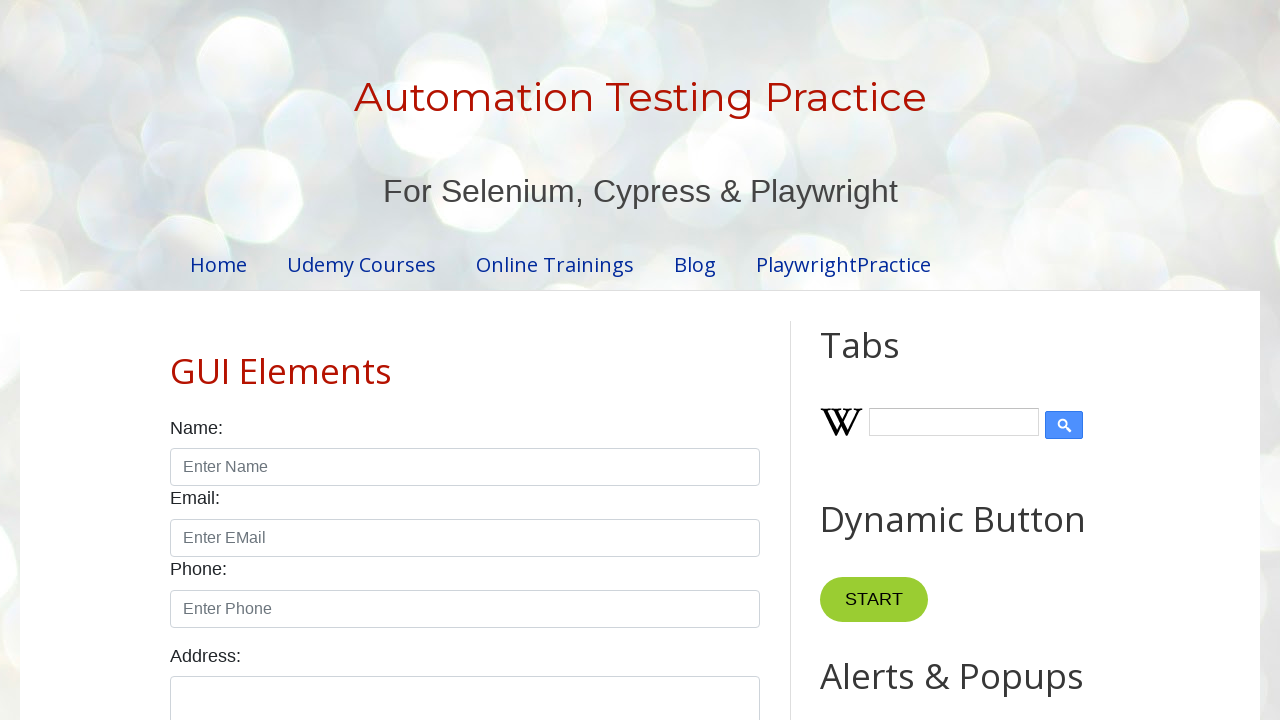